Tests table filtering functionality by searching for "Rice" and verifying that filtered results contain the search term

Starting URL: https://rahulshettyacademy.com/seleniumPractise/#/offers

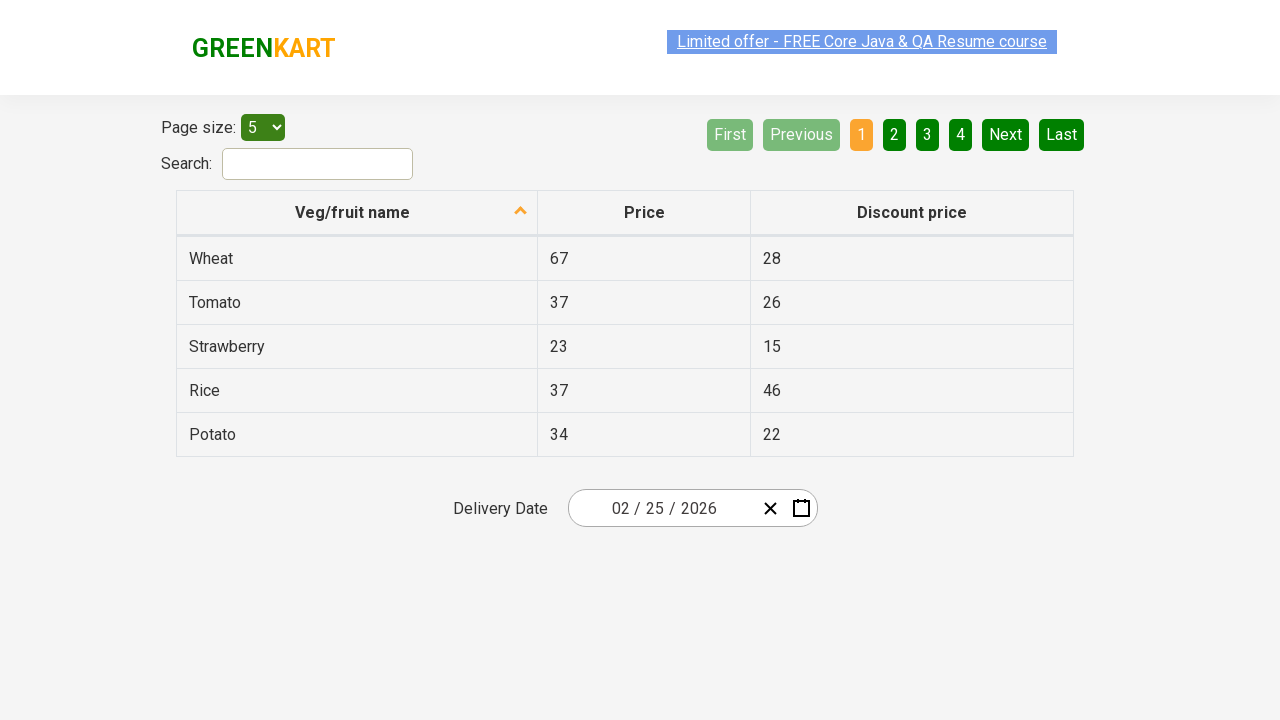

Entered 'Rice' in the search field on #search-field
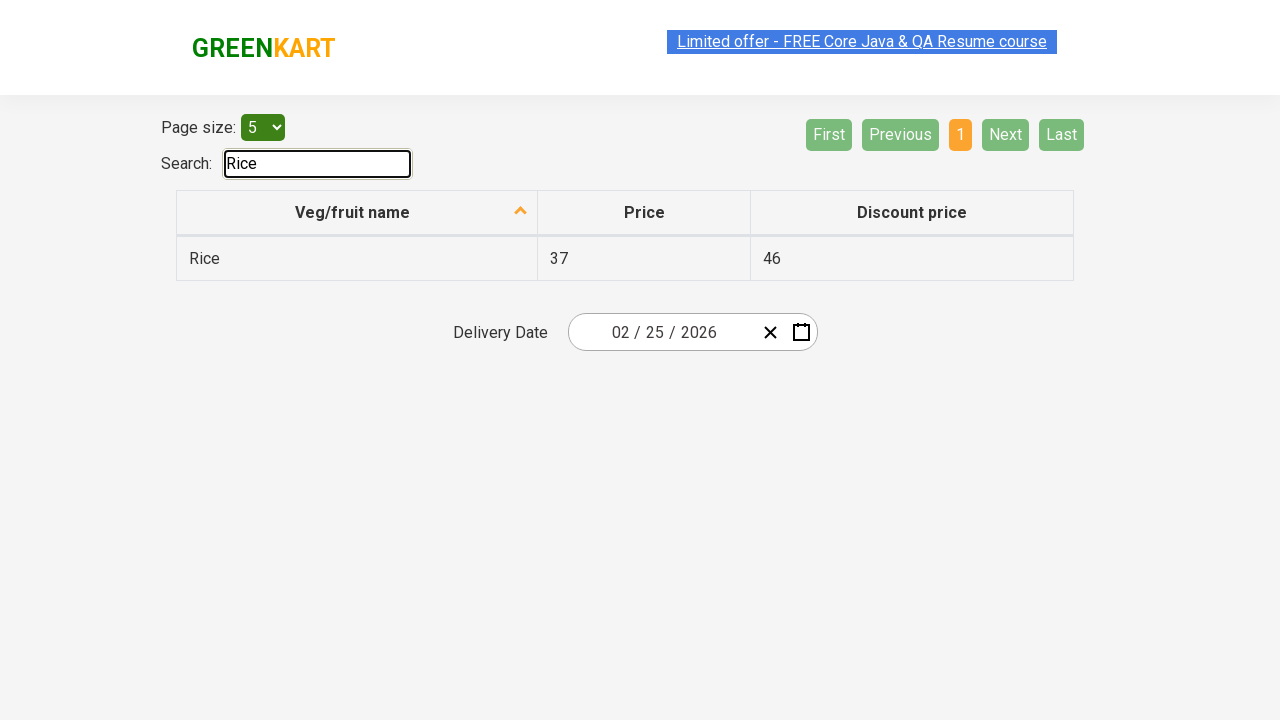

Waited 1000ms for filtering to complete
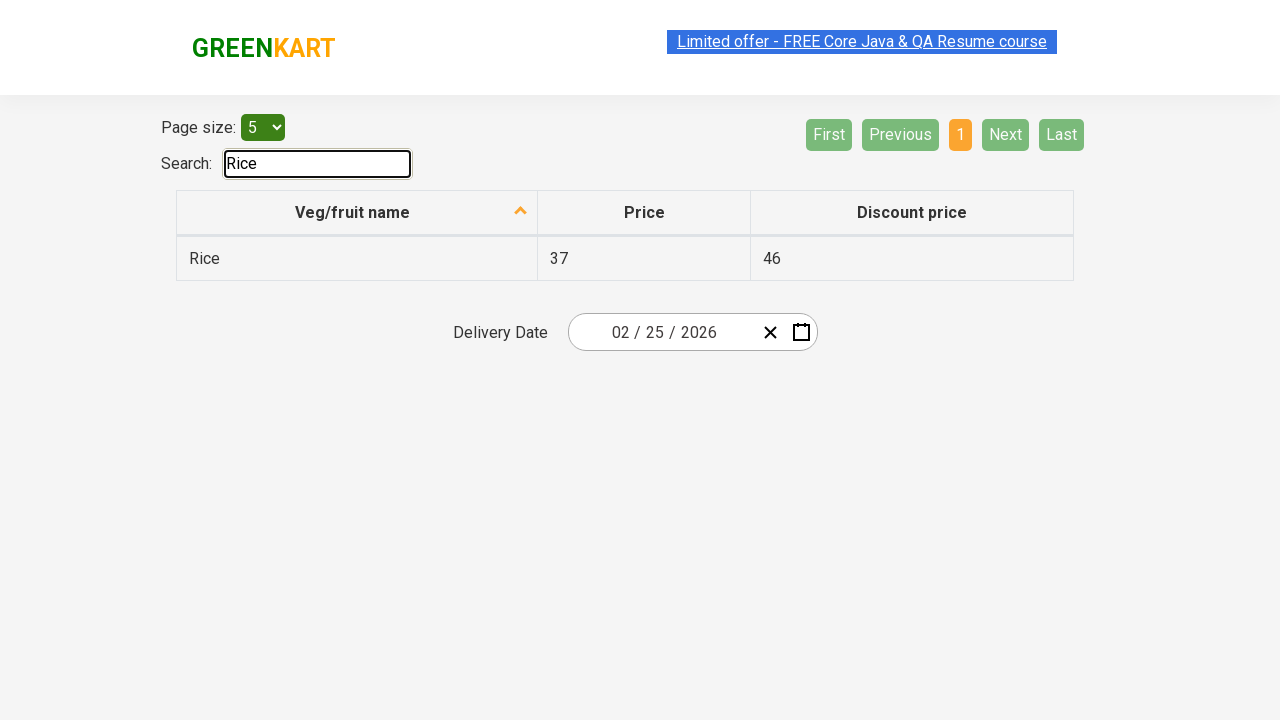

Retrieved all filtered table items containing 'Rice'
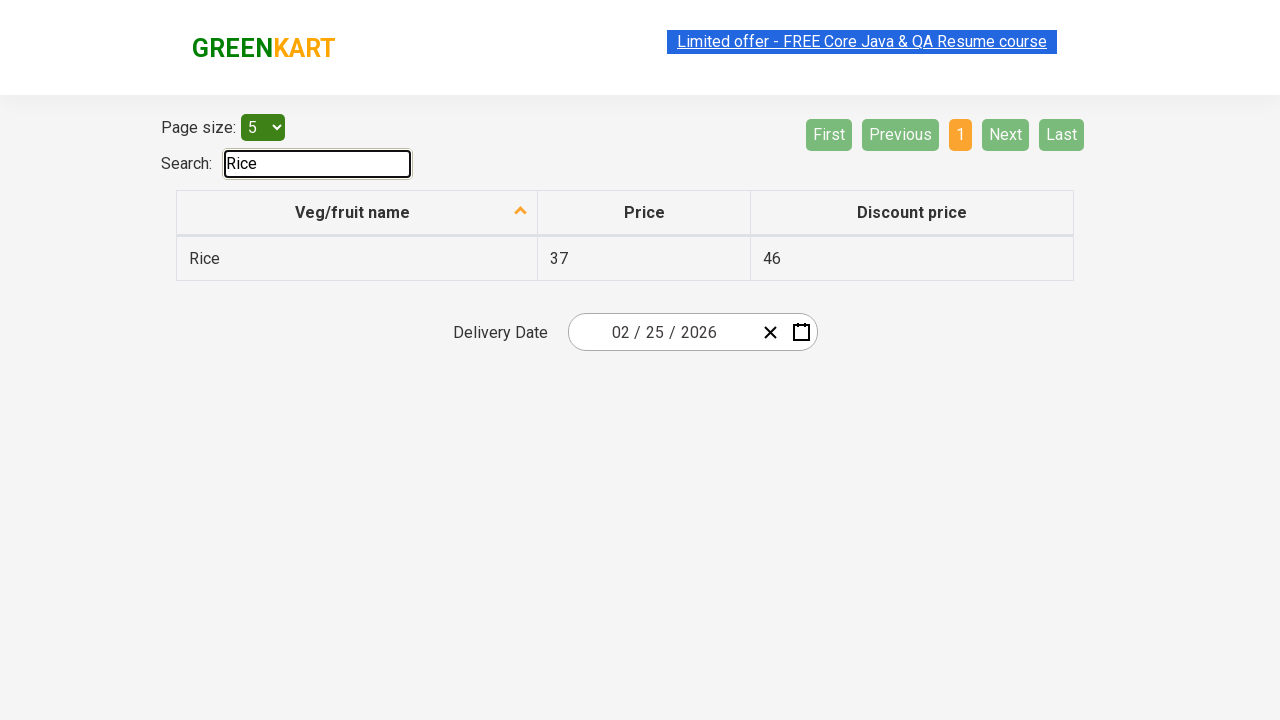

Verified filtered item 'Rice' contains 'Rice'
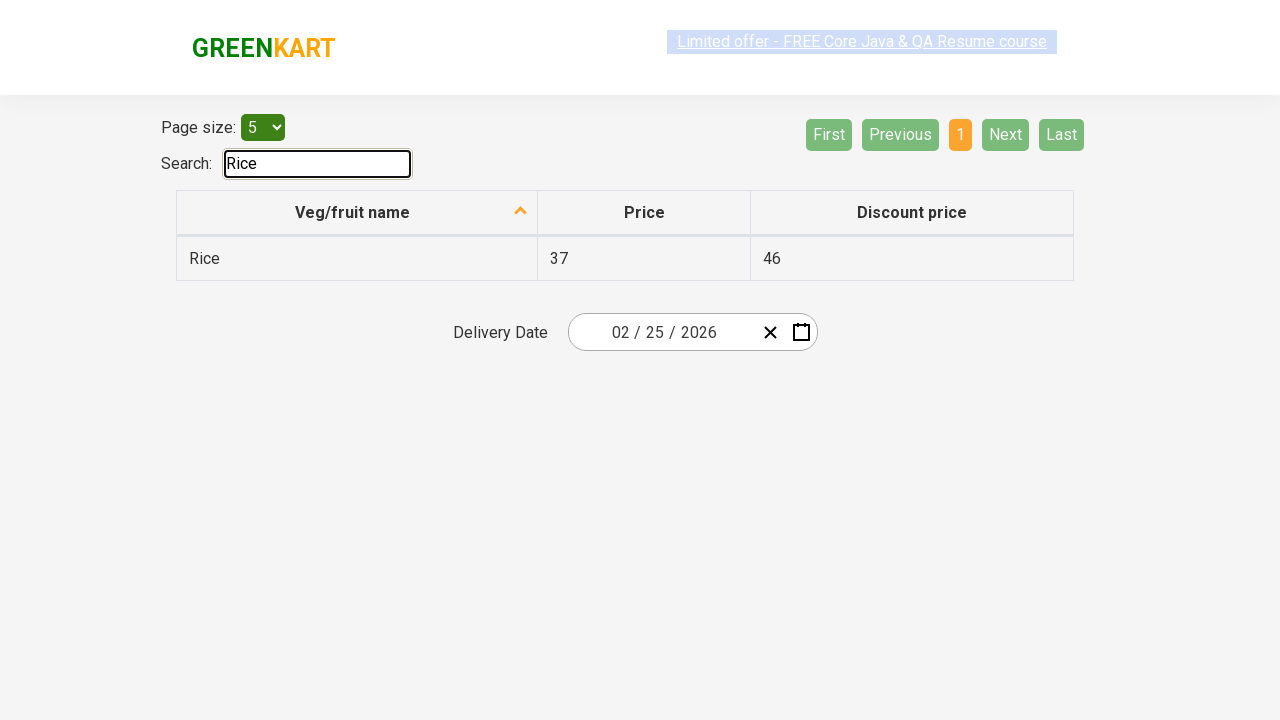

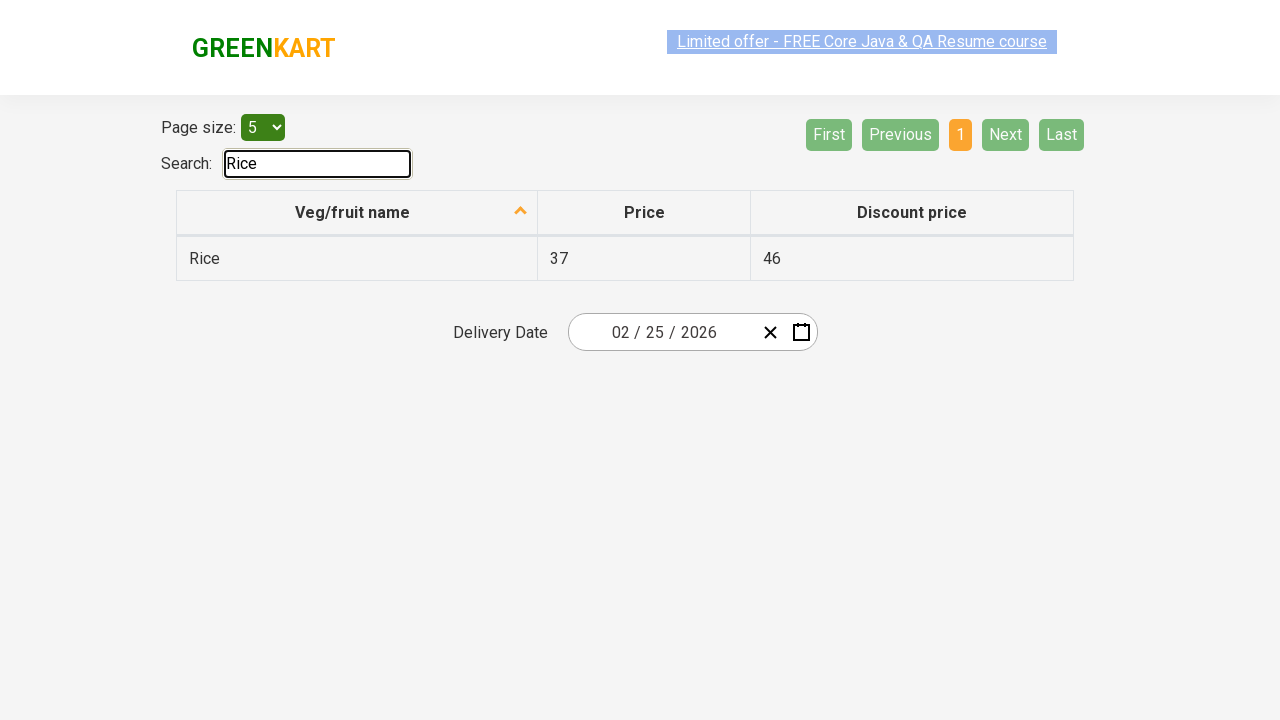